Tests marking all todo items as completed using the toggle-all button

Starting URL: https://demo.playwright.dev/todomvc

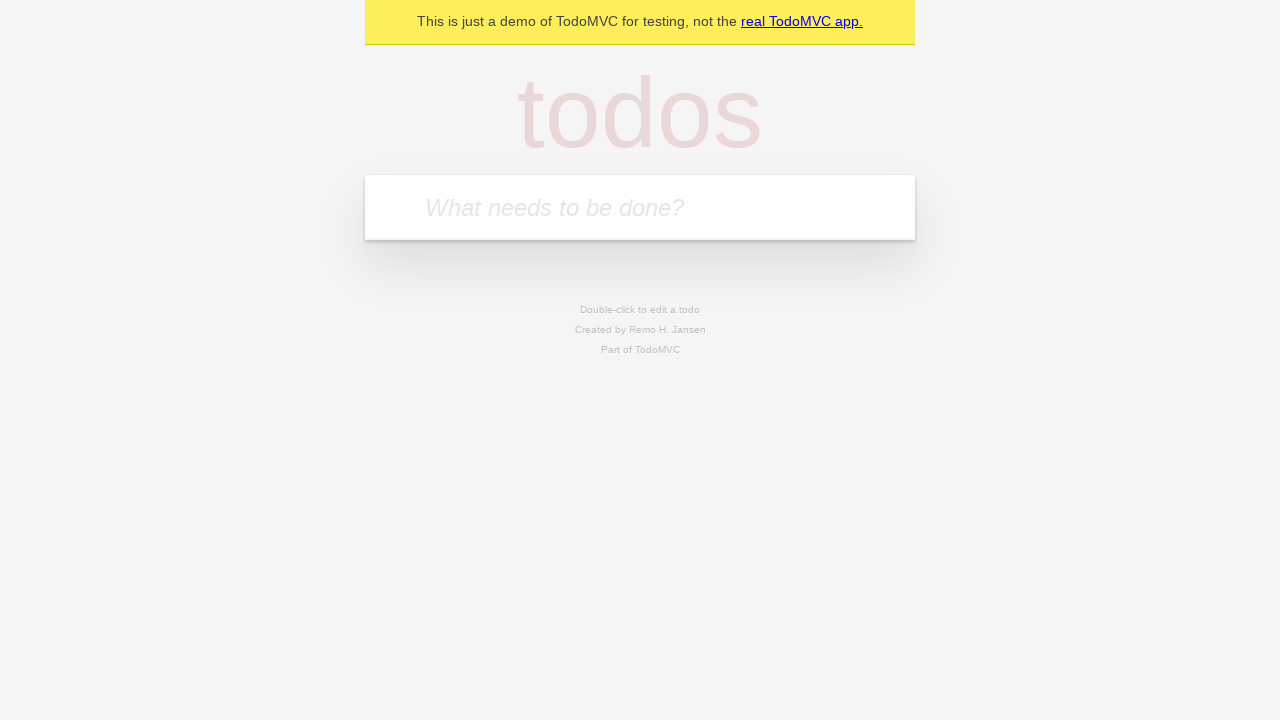

Filled new todo input with 'buy some cheese' on .new-todo
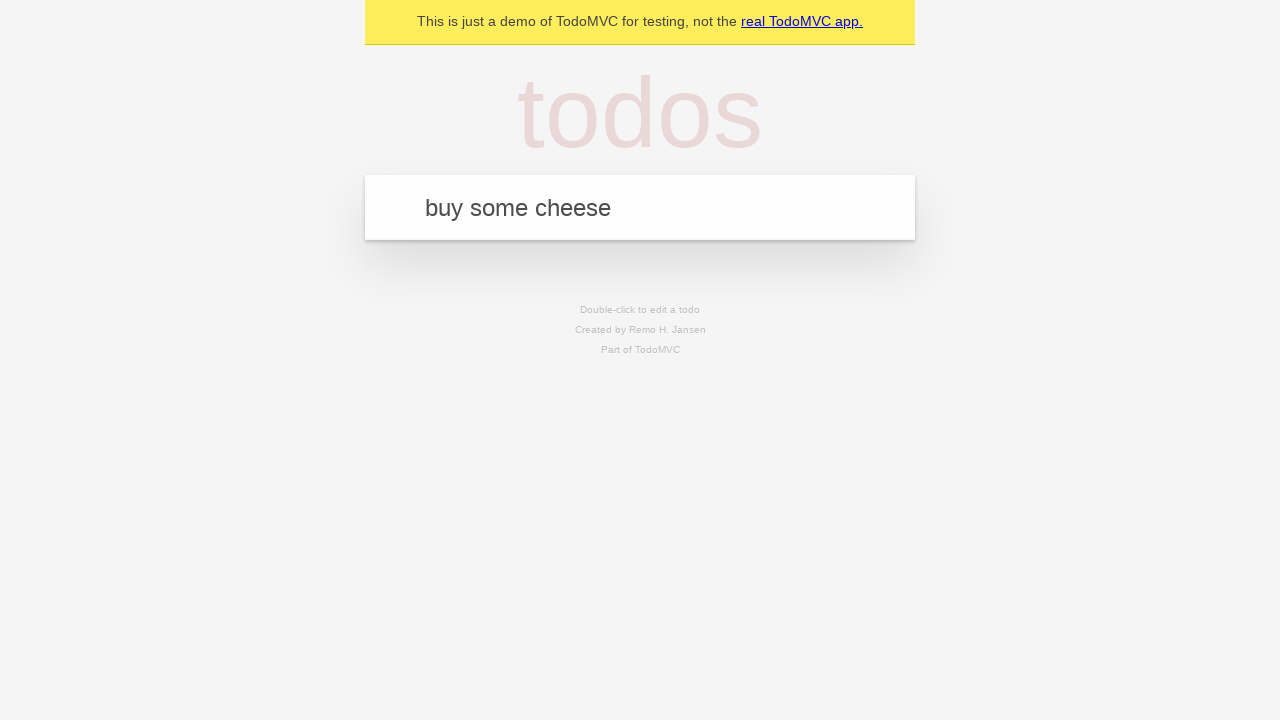

Pressed Enter to create first todo item on .new-todo
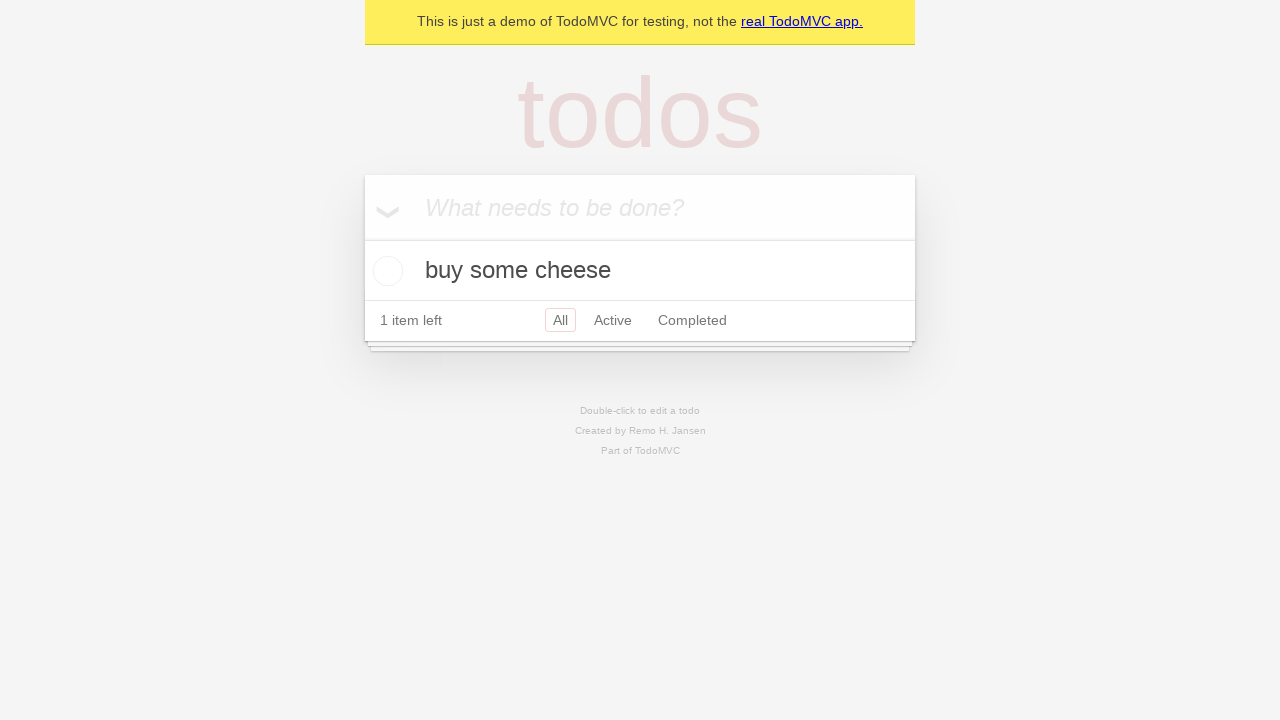

Filled new todo input with 'feed the cat' on .new-todo
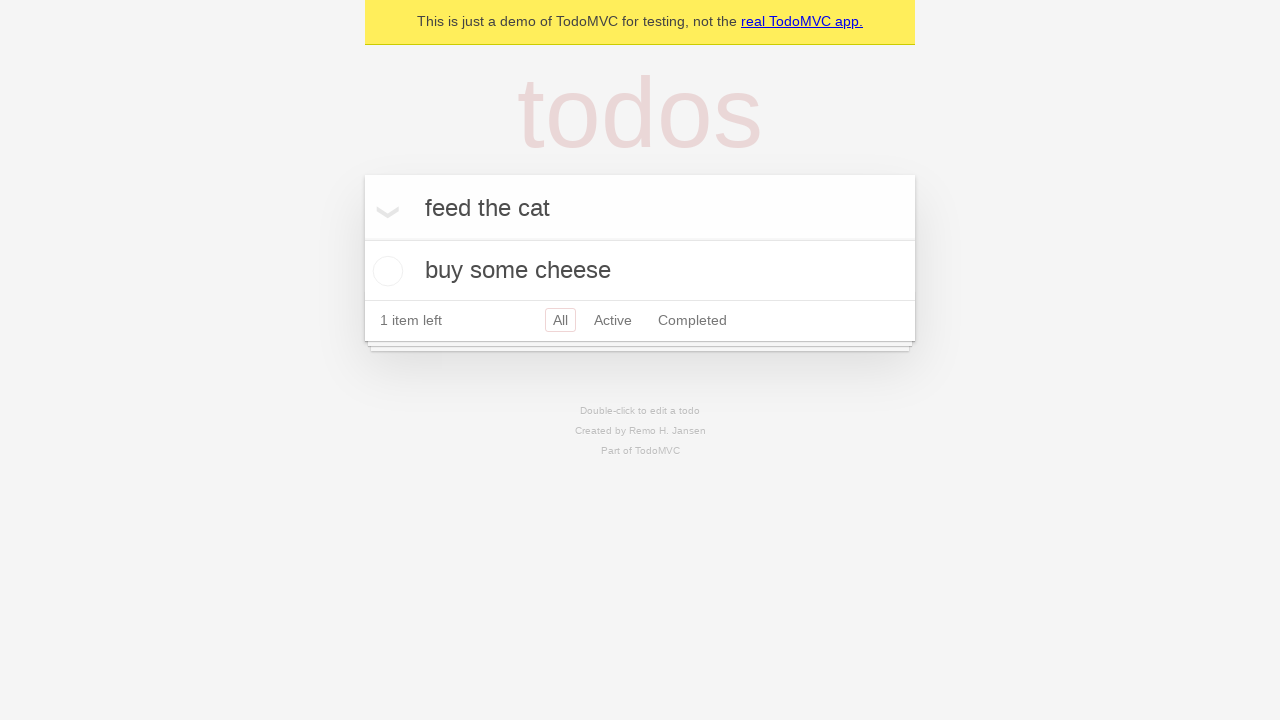

Pressed Enter to create second todo item on .new-todo
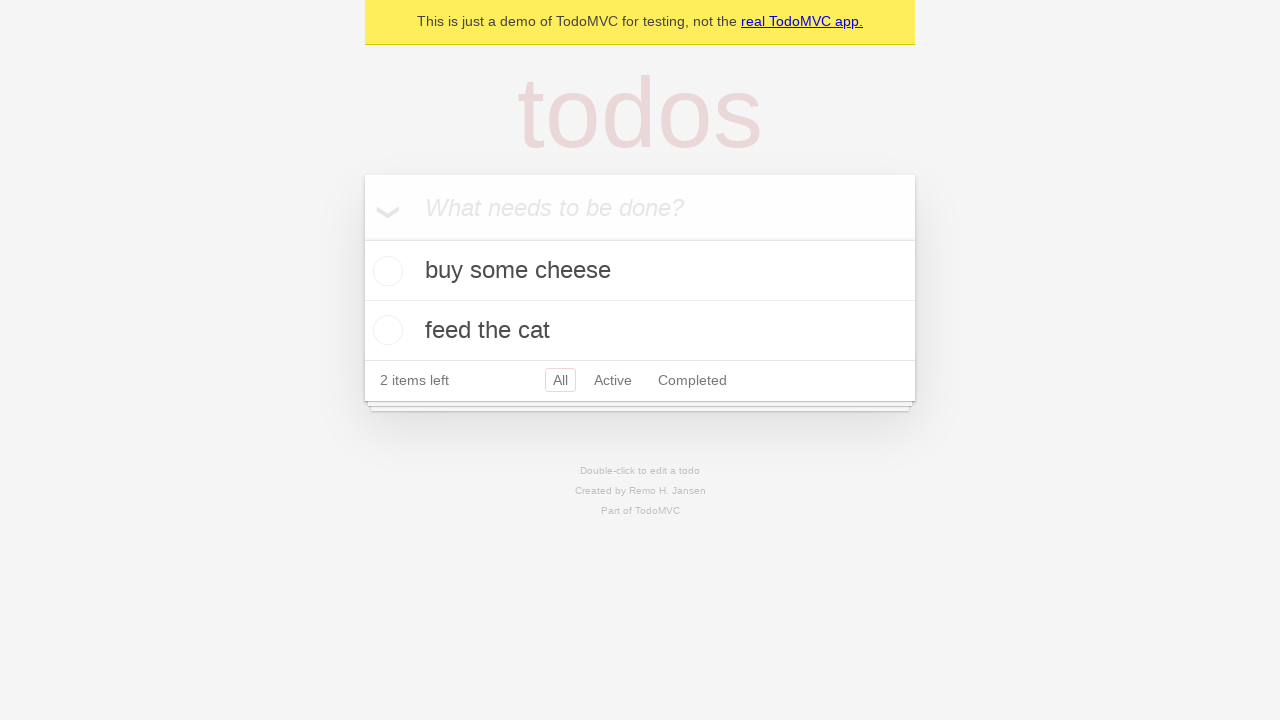

Filled new todo input with 'book a doctors appointment' on .new-todo
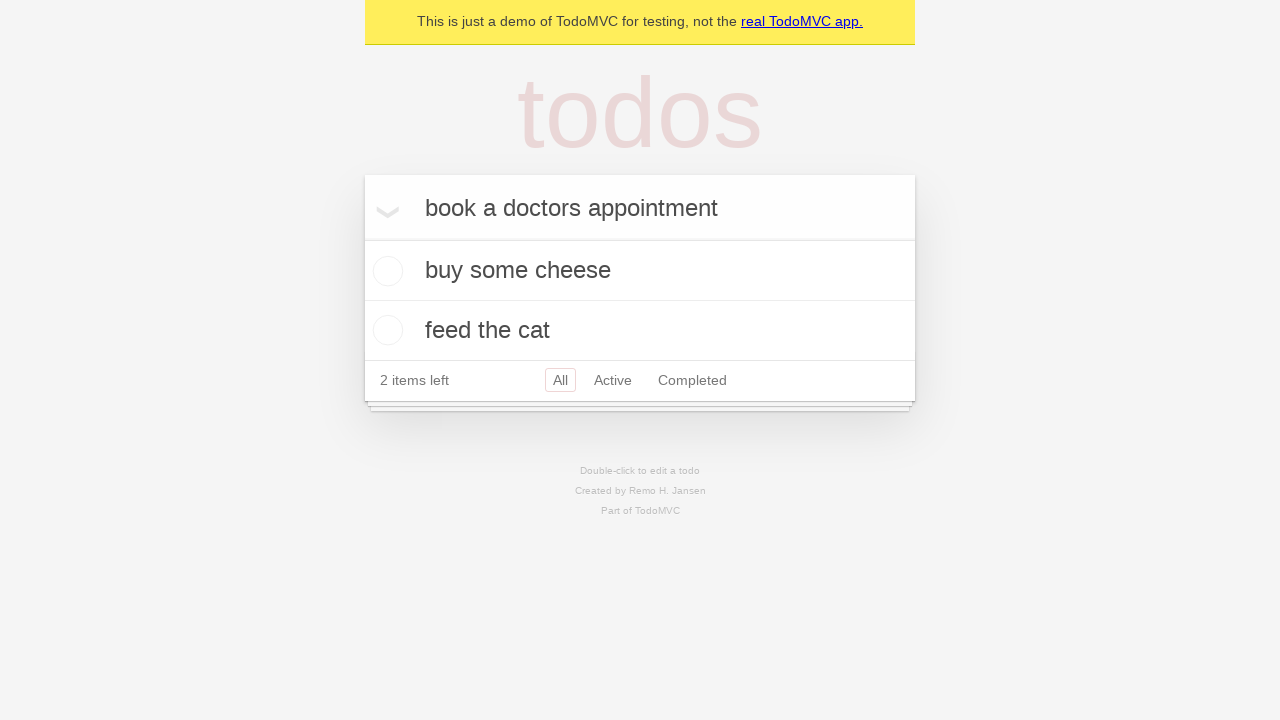

Pressed Enter to create third todo item on .new-todo
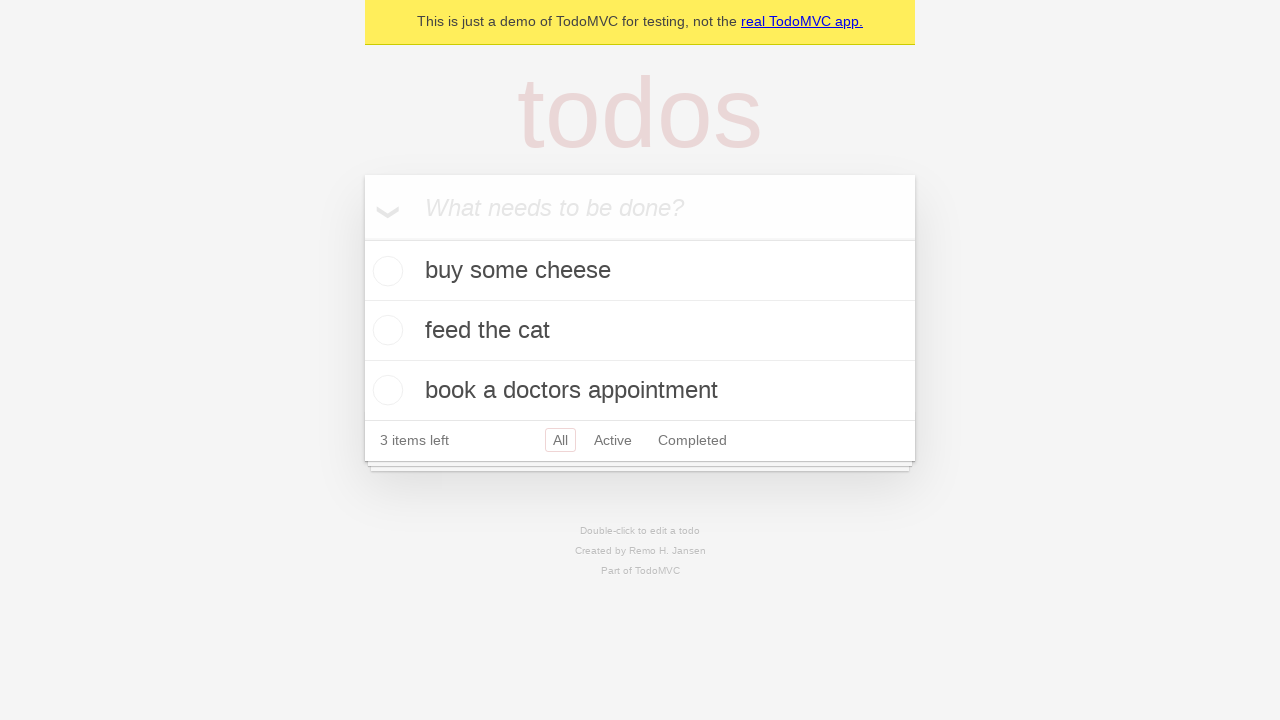

Clicked toggle-all button to mark all items as completed at (382, 206) on label[for="toggle-all"]
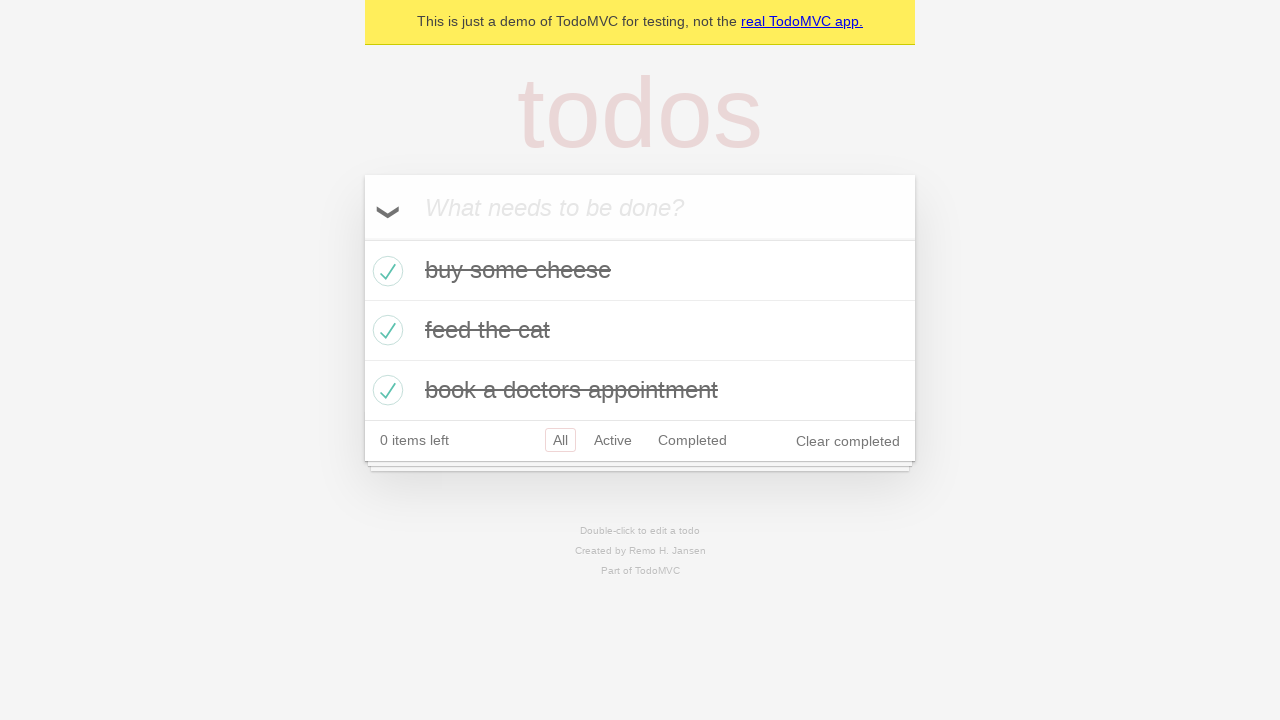

Verified that todo items are marked as completed
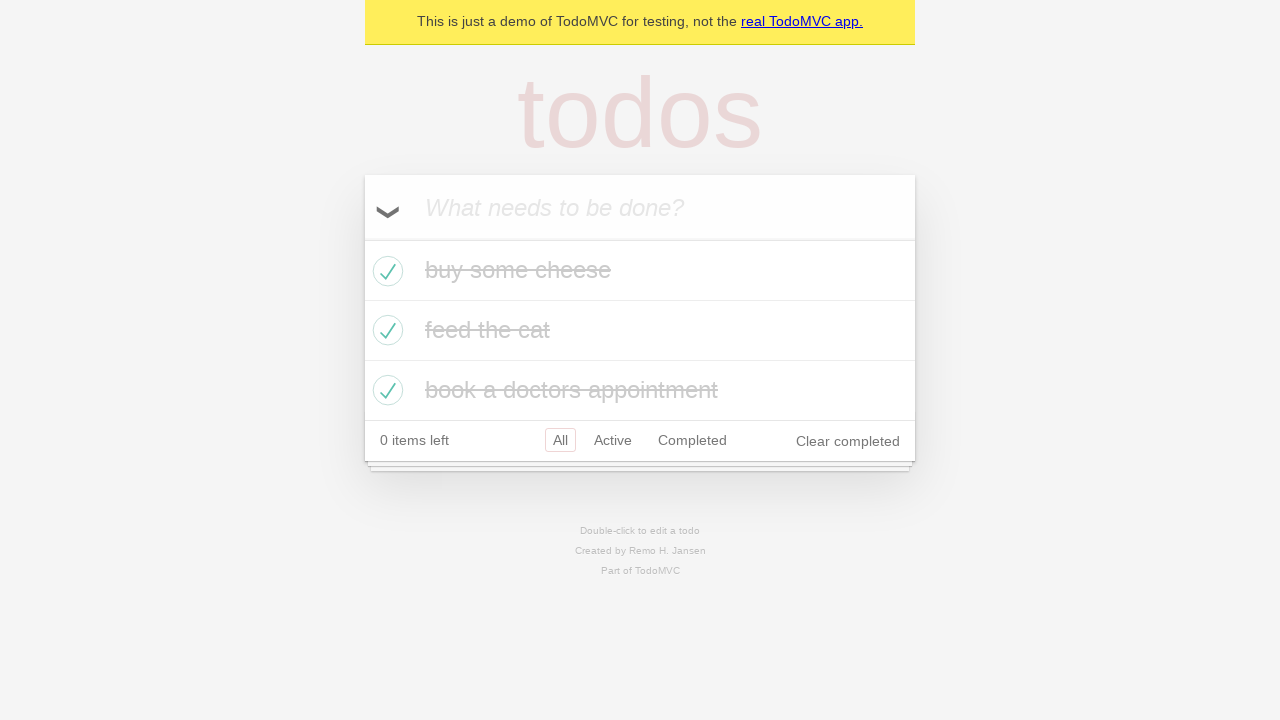

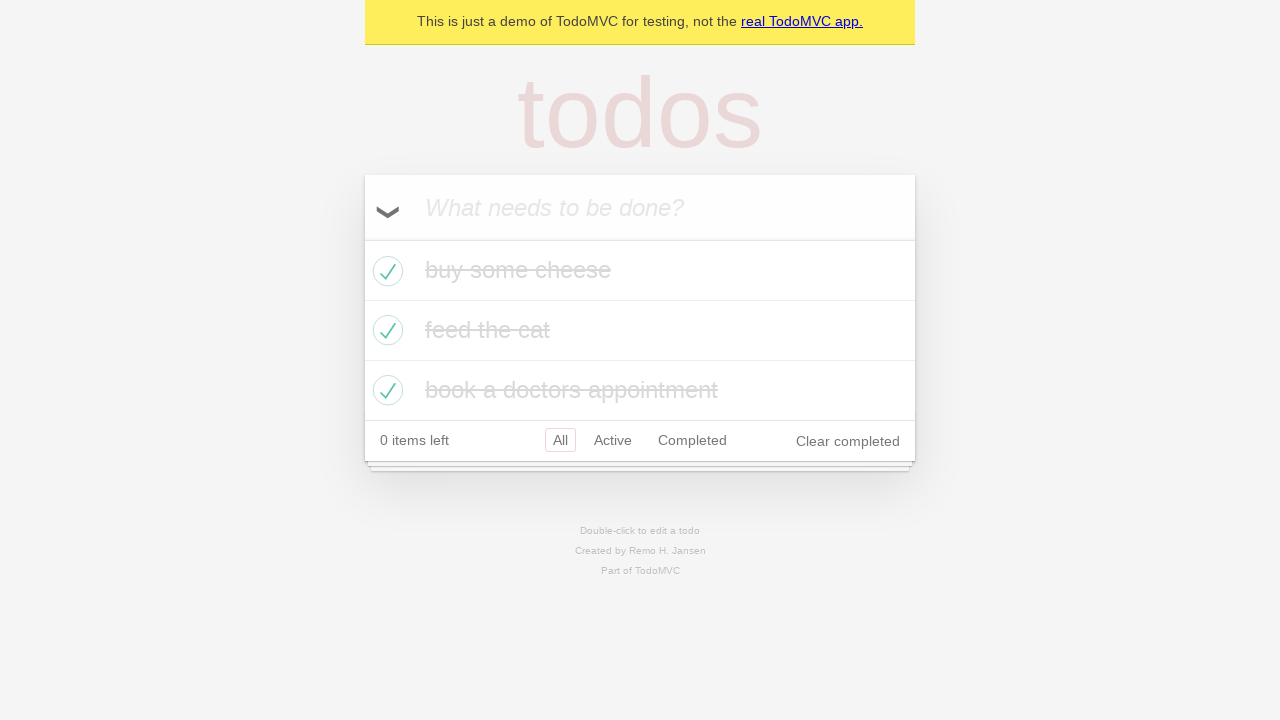